Tests dropdown functionality by selecting a product, color, and shipping option, then verifying the result message

Starting URL: https://techglobal-training.com/frontend

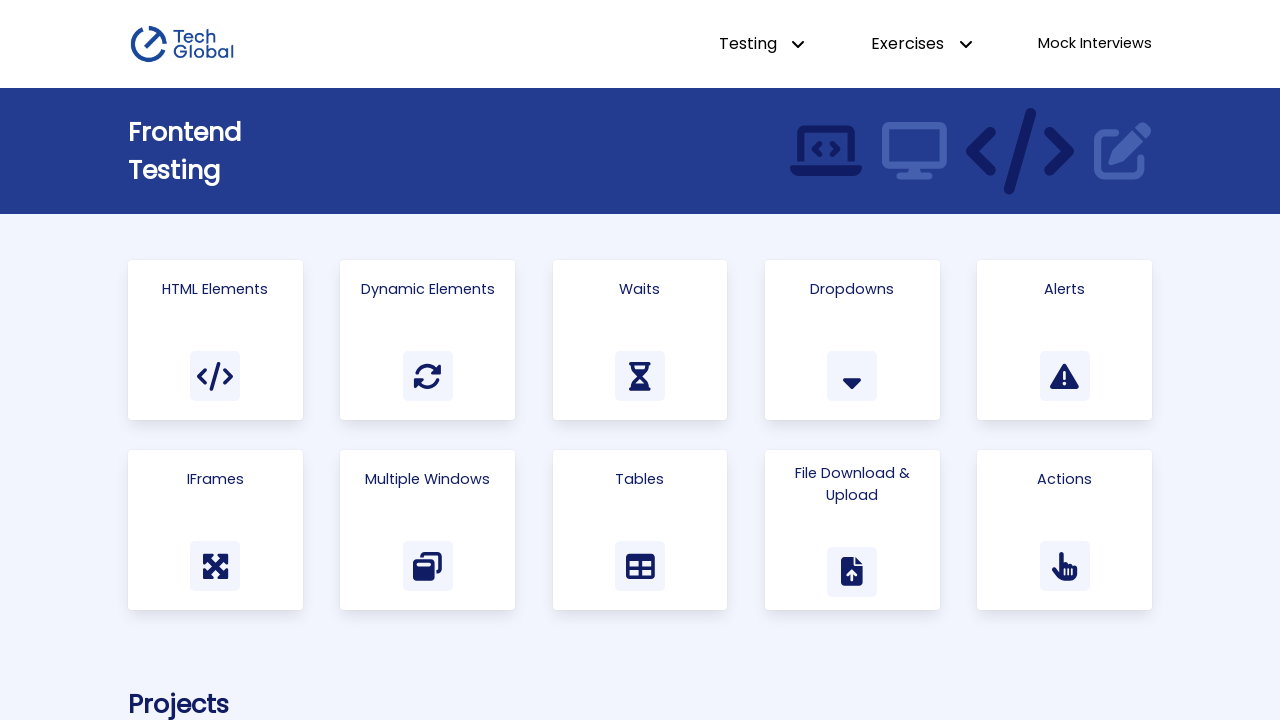

Clicked on Dropdowns card at (852, 289) on text=Dropdowns
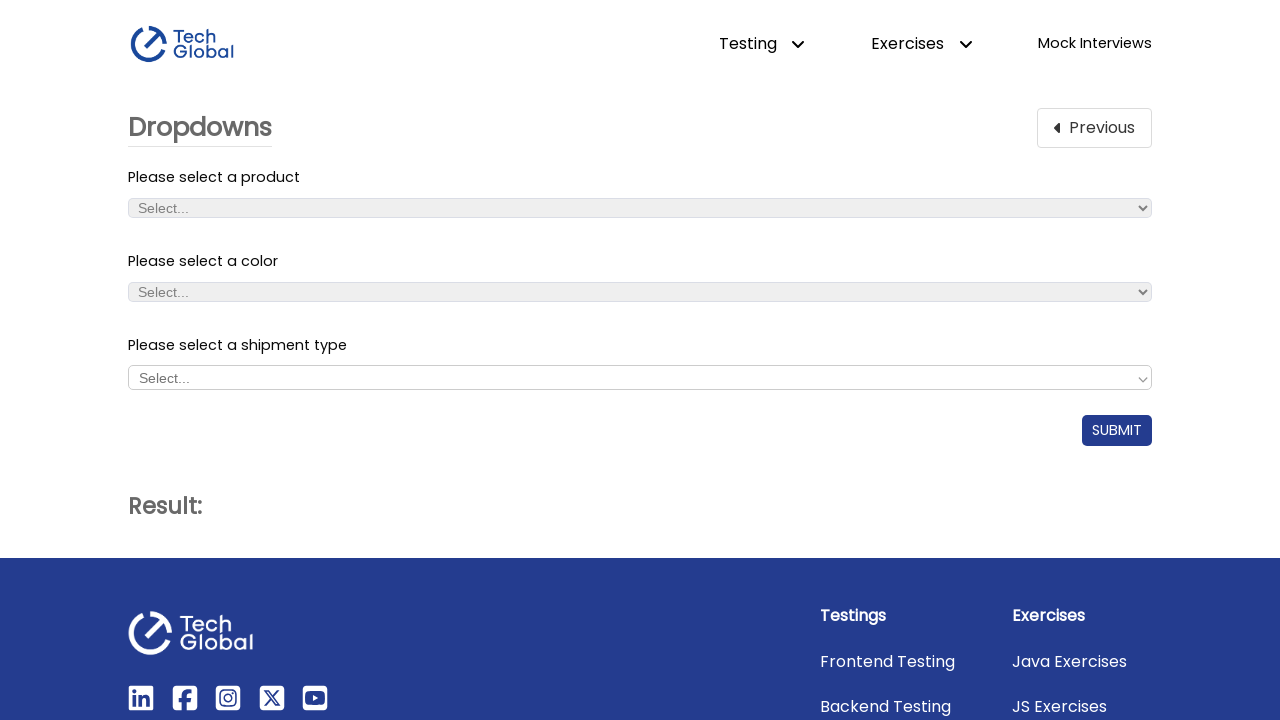

Waited for product dropdown to load
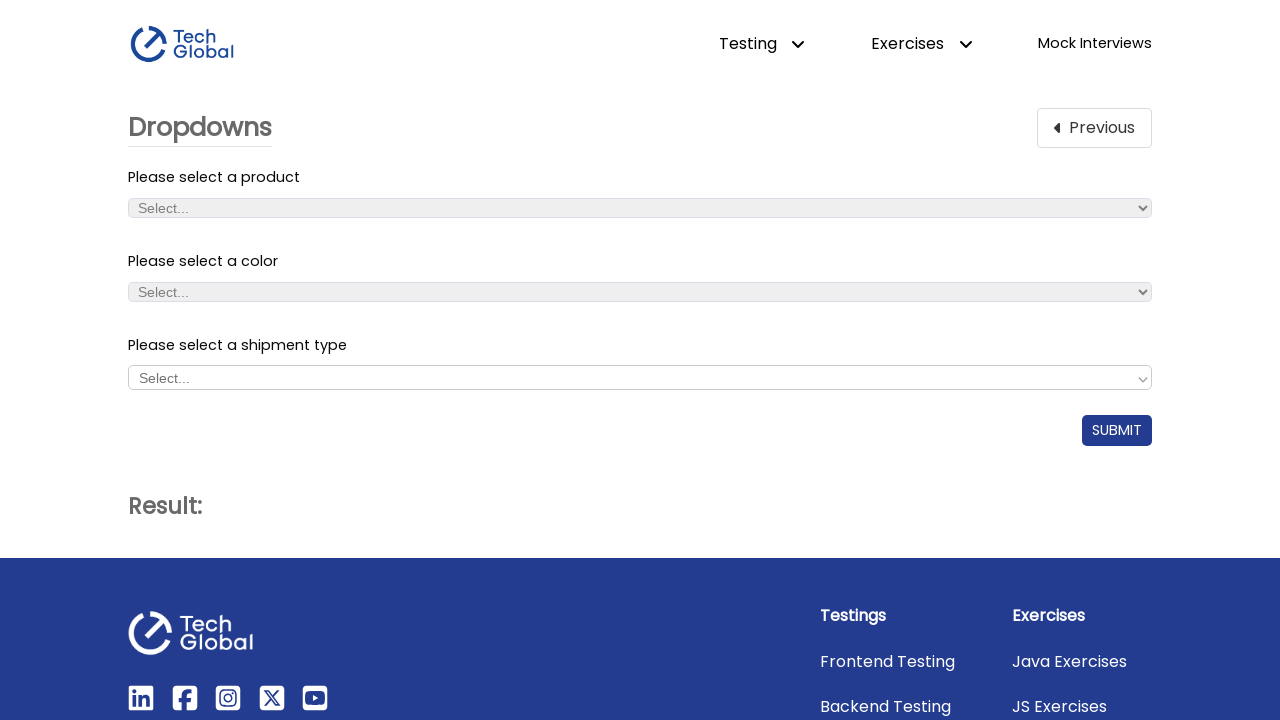

Selected 'MacBook Pro 13' from product dropdown on #product_dropdown
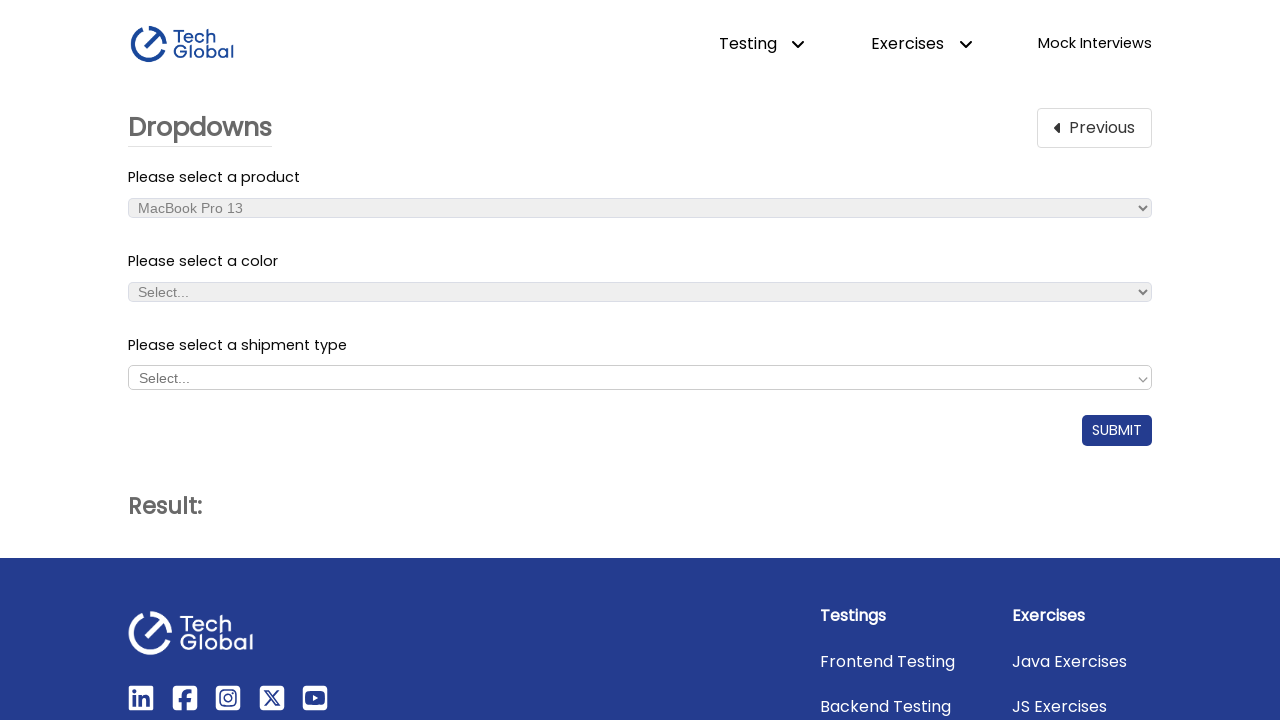

Selected 'Green' from color dropdown on #color_dropdown
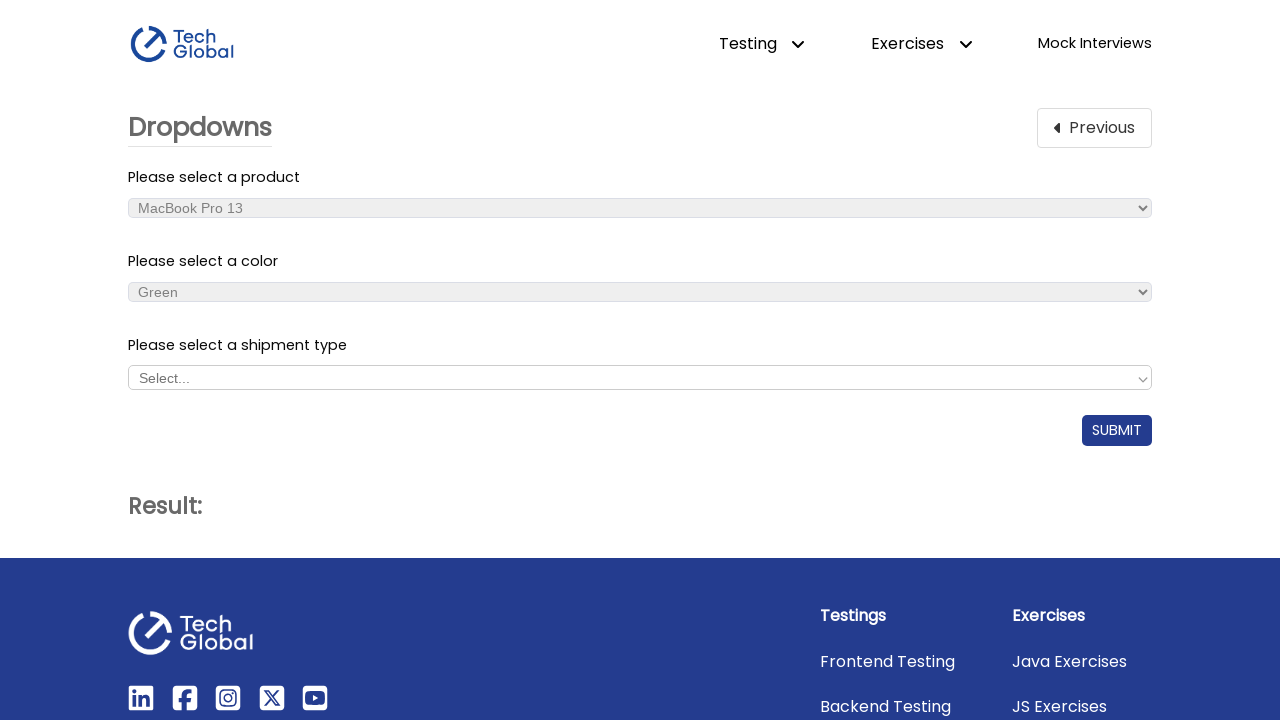

Clicked on shipping dropdown at (632, 378) on .react-dropdown-select-content
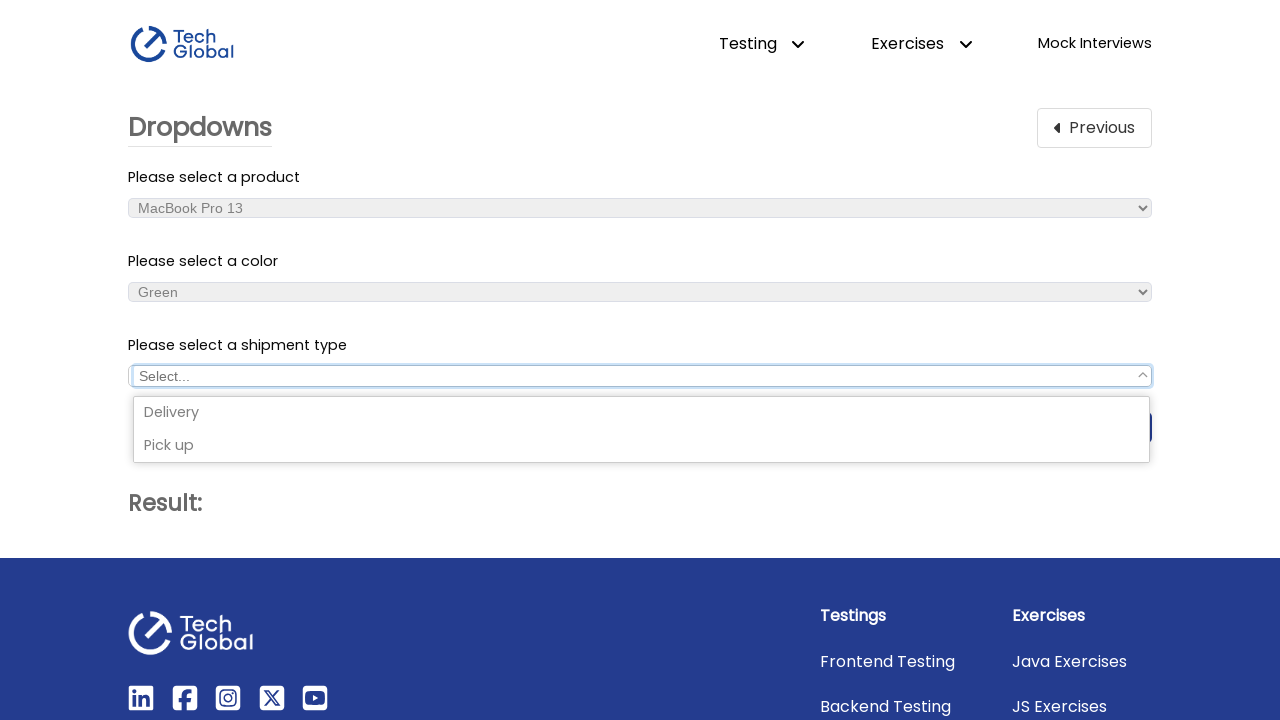

Selected 'Delivery' shipping option at (642, 413) on [aria-label='Delivery']
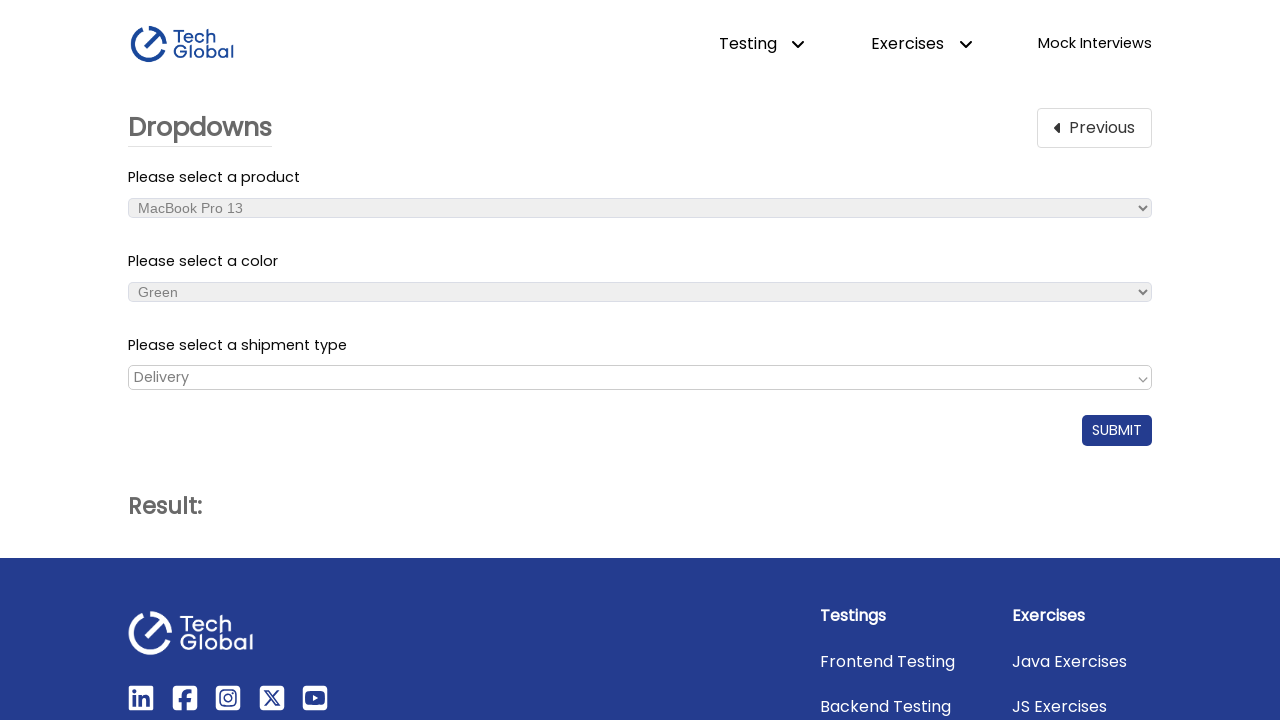

Clicked submit button at (1117, 430) on #submit
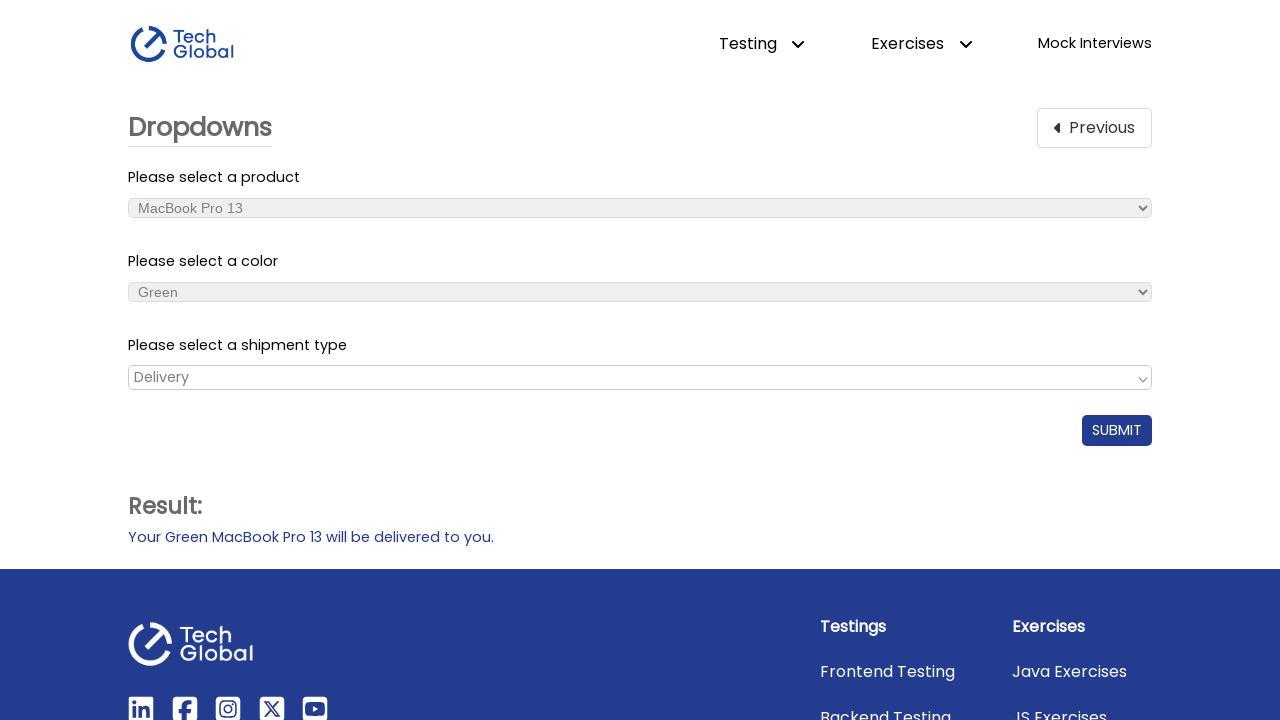

Waited for result message to appear
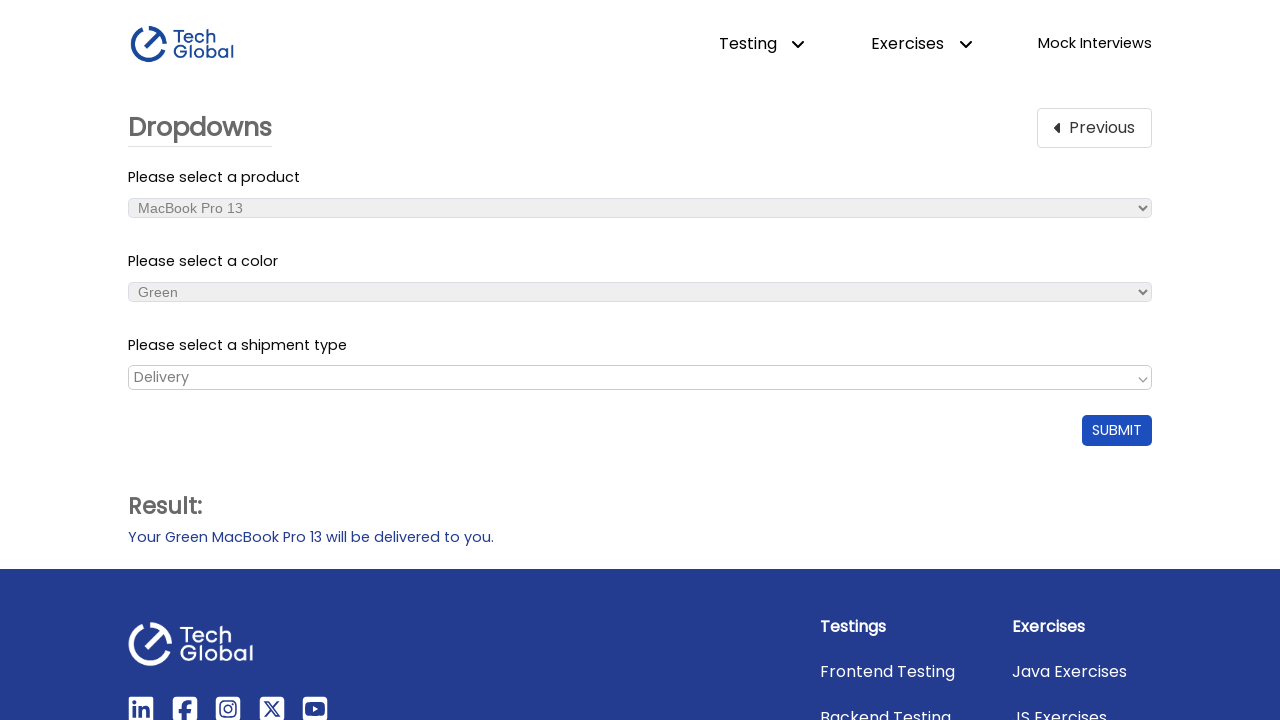

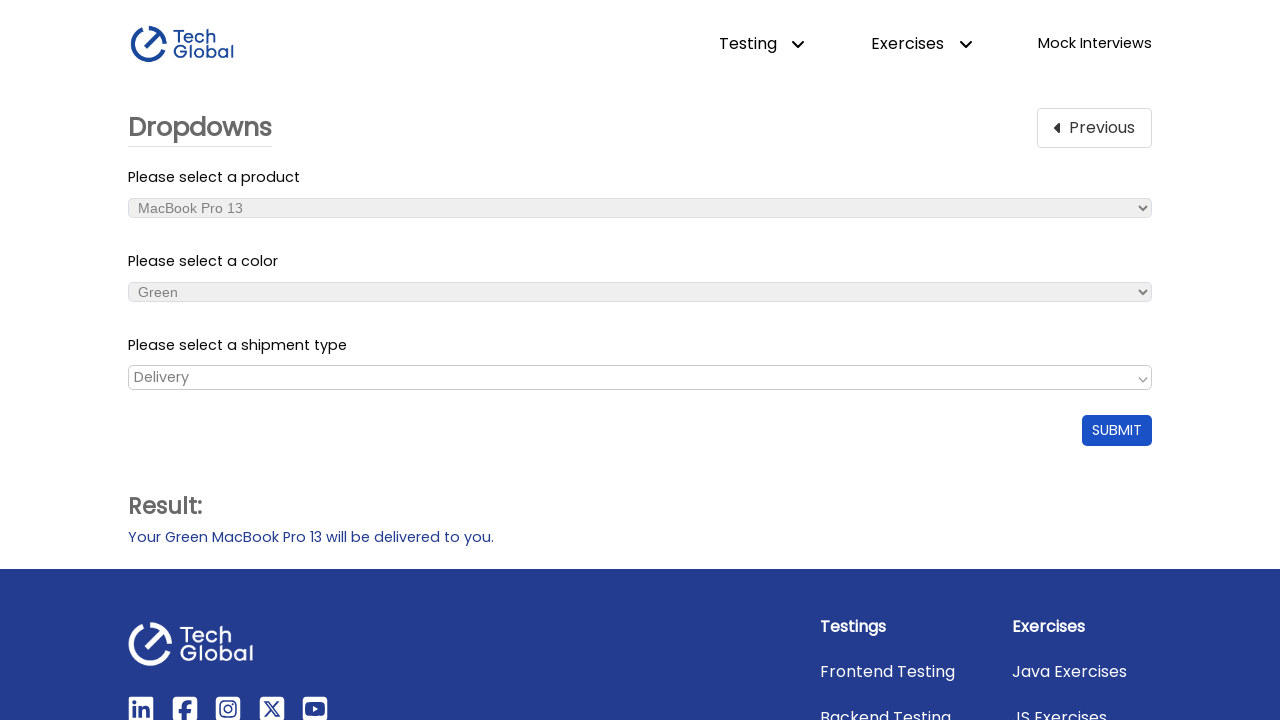